Tests right-click (context menu) functionality by performing a context click on a designated element on a jQuery context menu demo page

Starting URL: https://swisnl.github.io/jQuery-contextMenu/demo.html

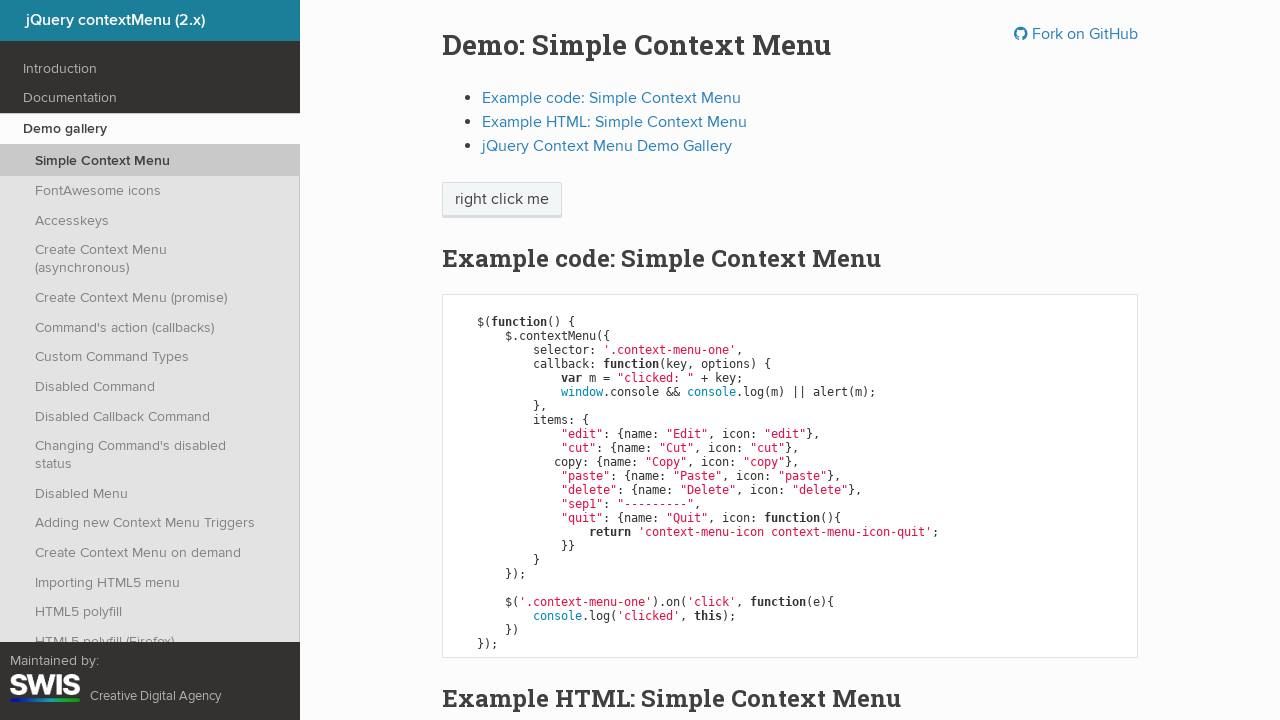

Right-clicked on 'right click me' element to open context menu at (502, 200) on //span[text()='right click me']
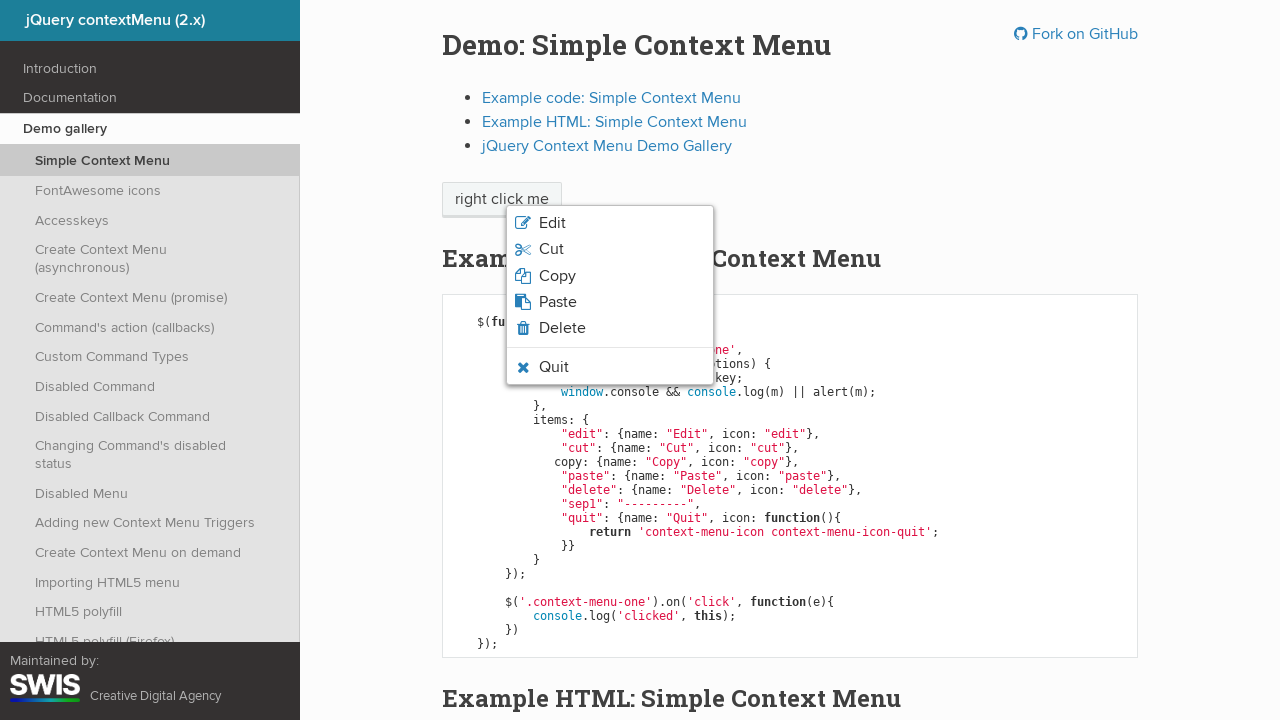

Context menu appeared and became visible
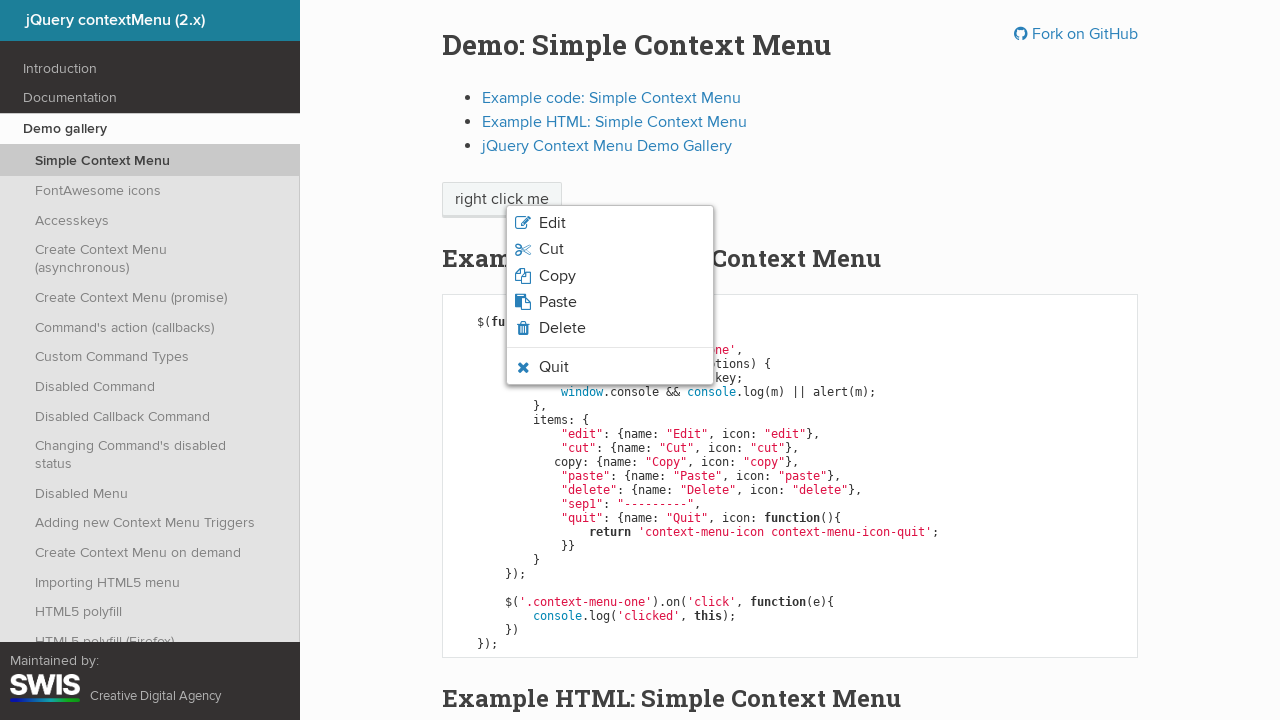

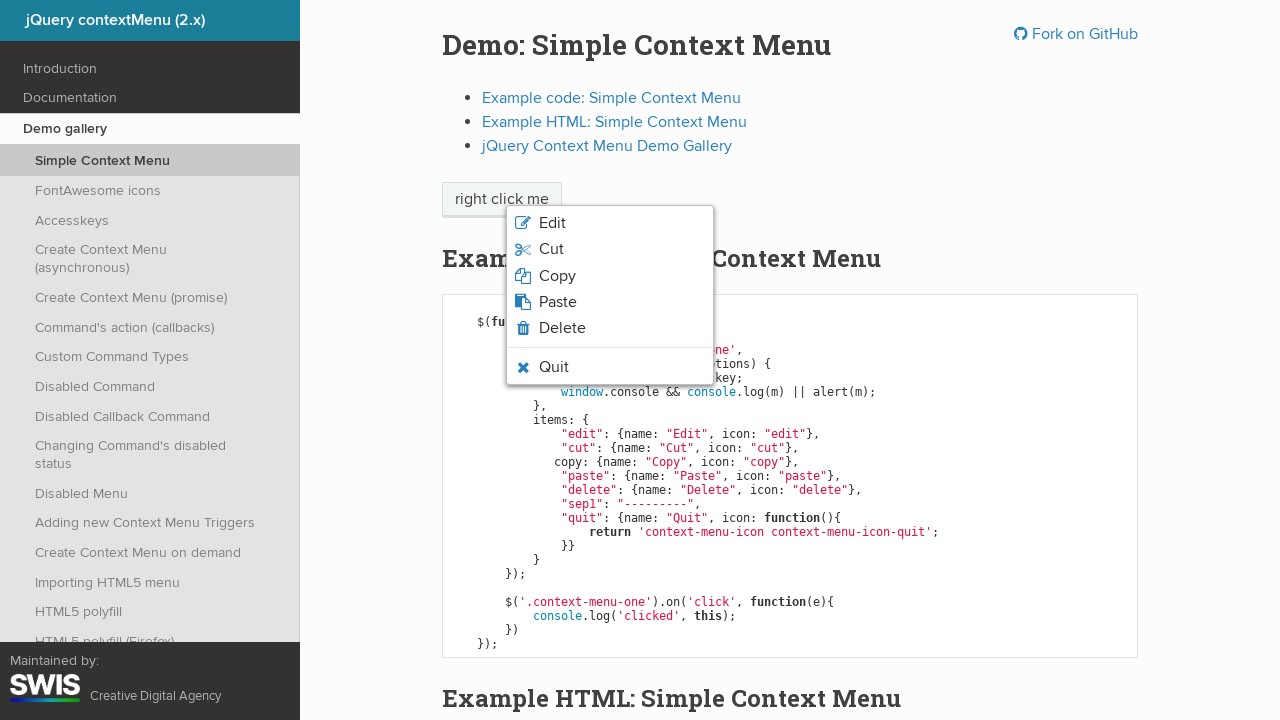